Tests a web form by filling in a text field and submitting it, then verifying the success message

Starting URL: https://www.selenium.dev/selenium/web/web-form.html

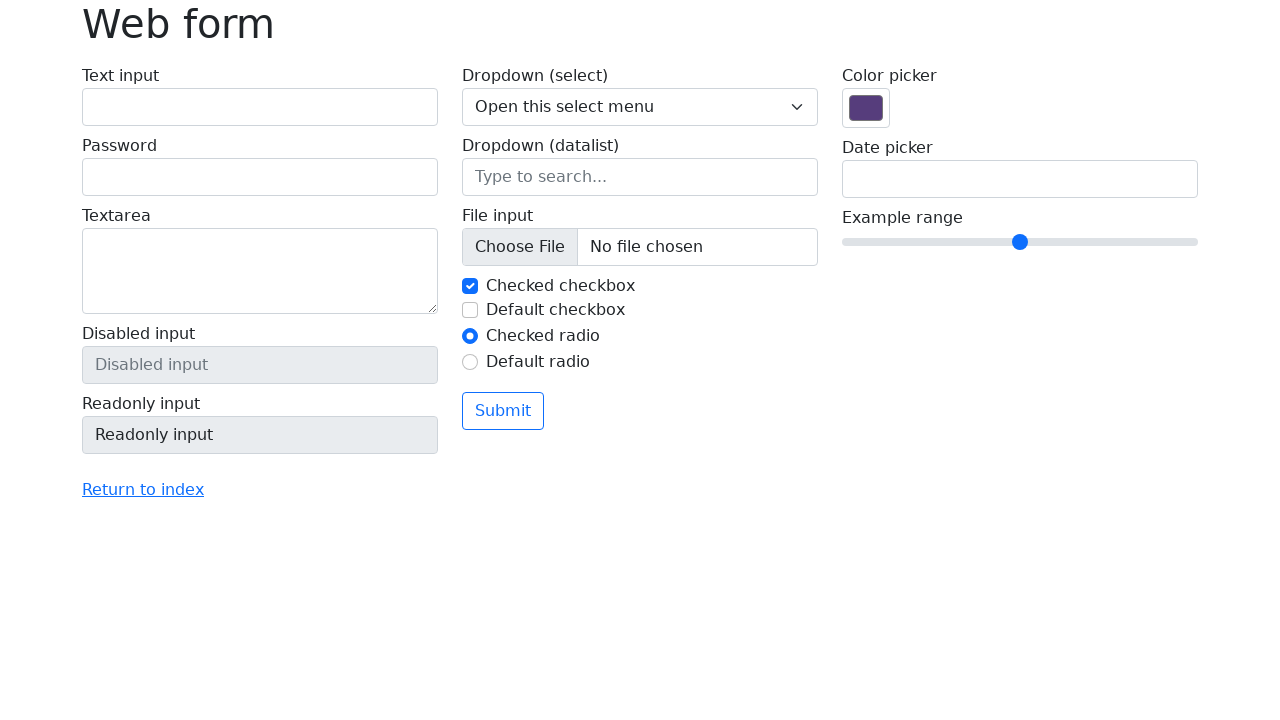

Form text input field loaded and ready
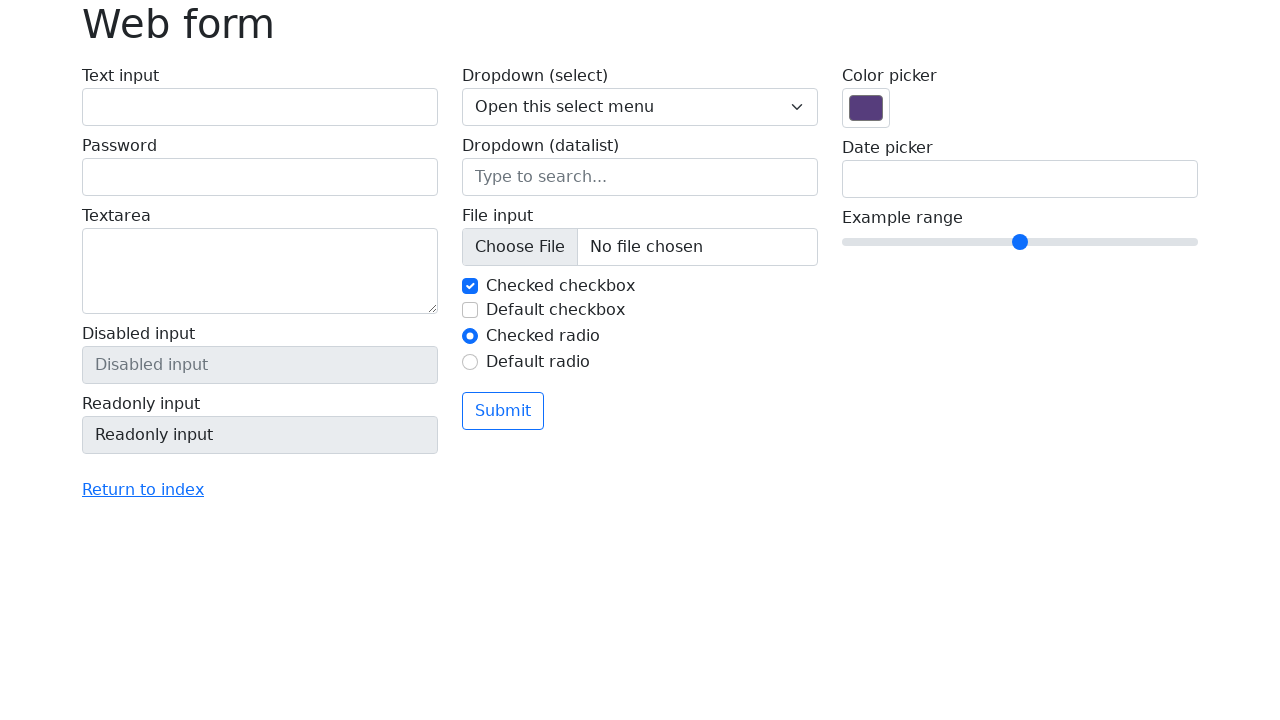

Filled text input field with 'Selenium' on input[name='my-text']
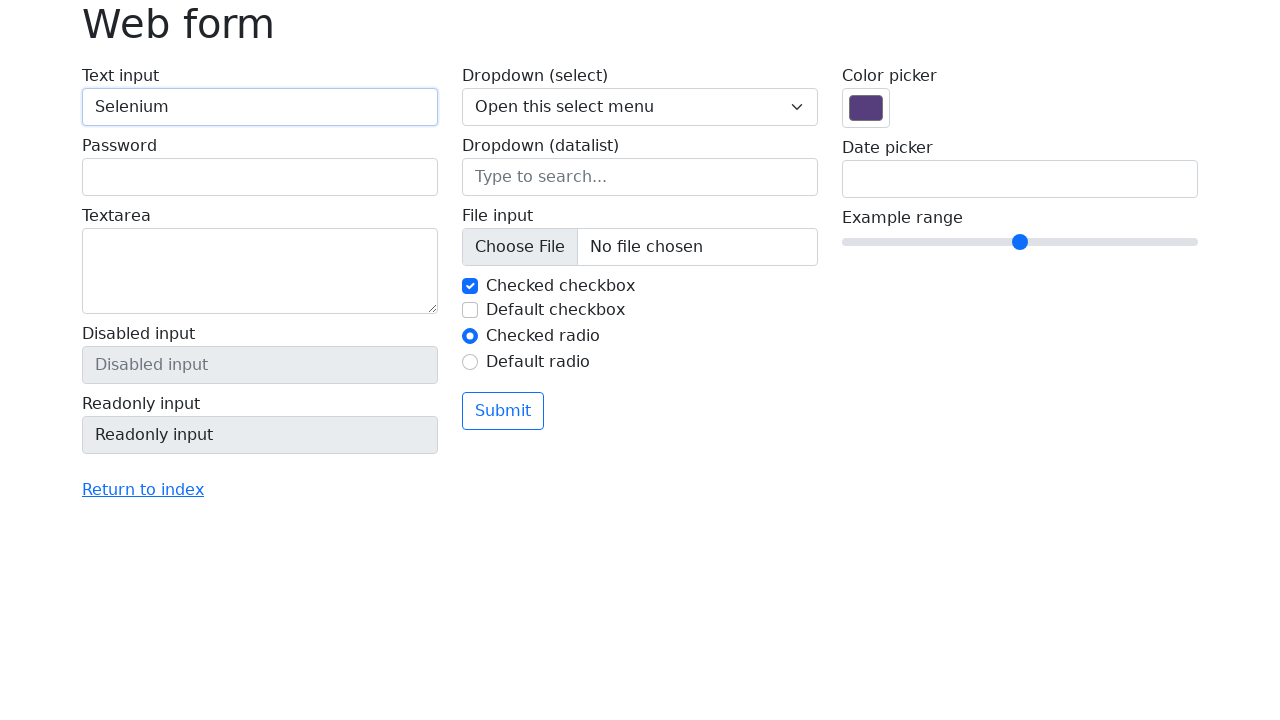

Clicked form submit button at (503, 411) on button
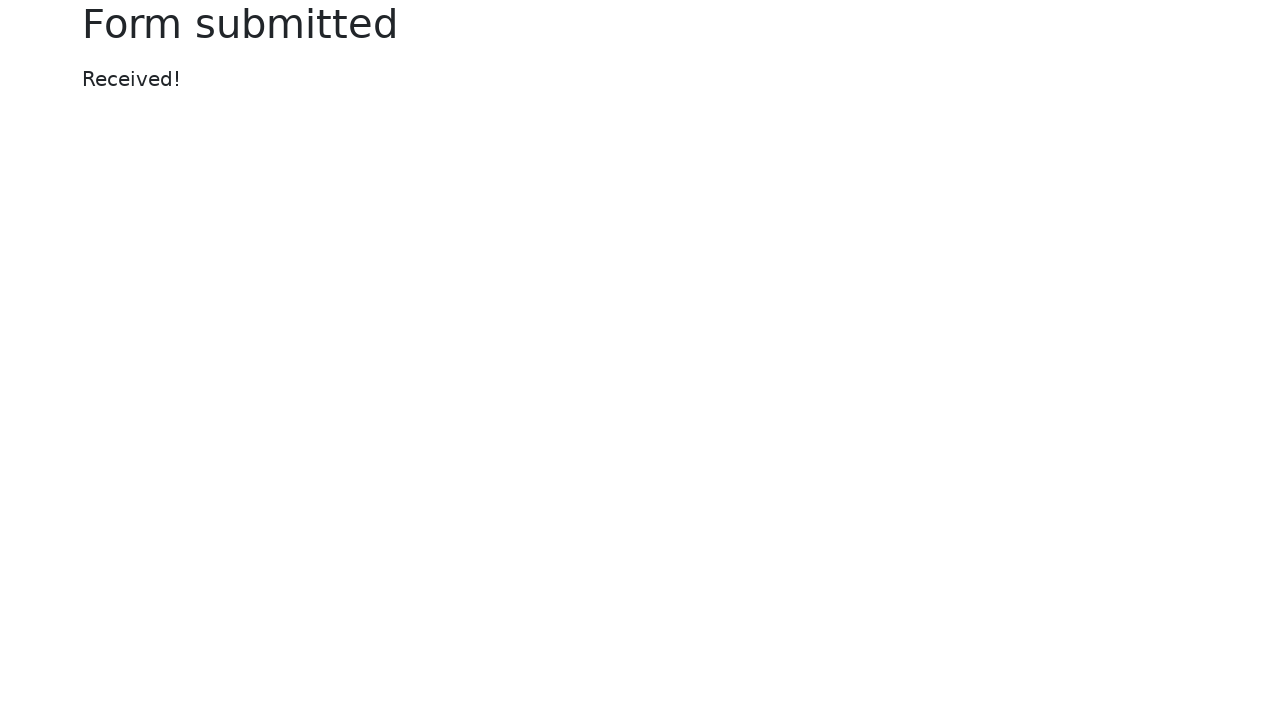

Success message appeared on page
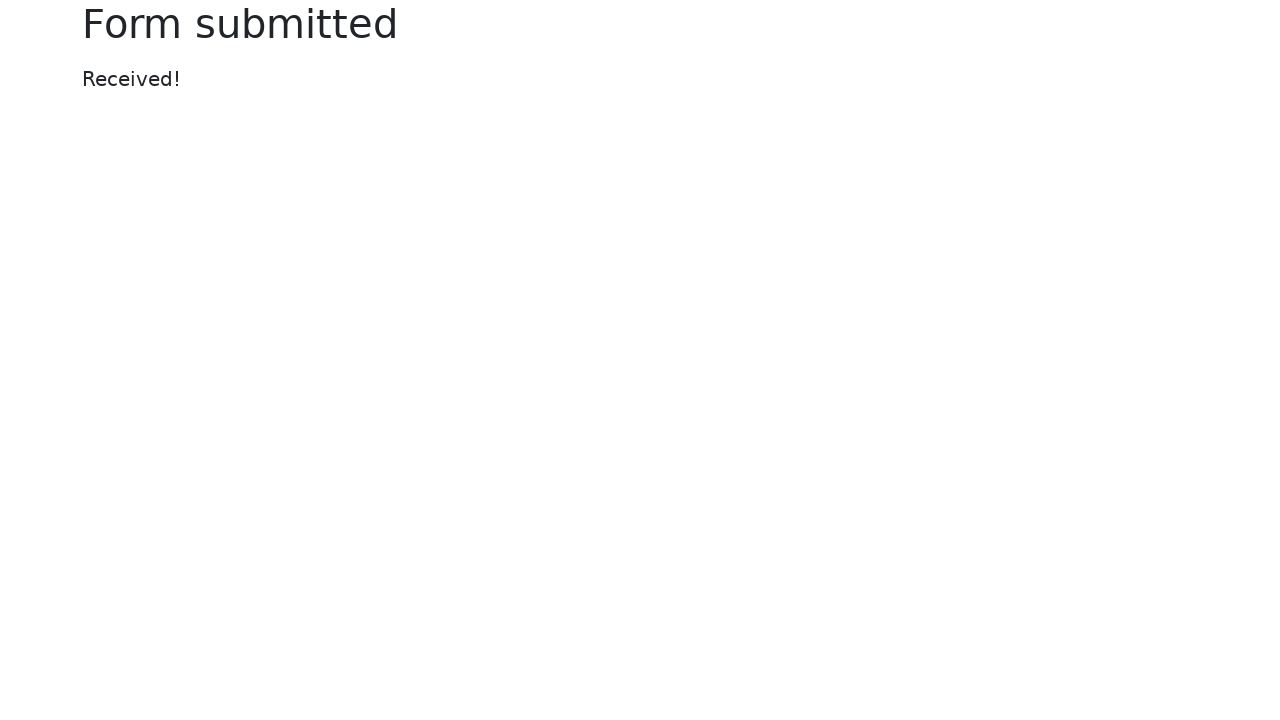

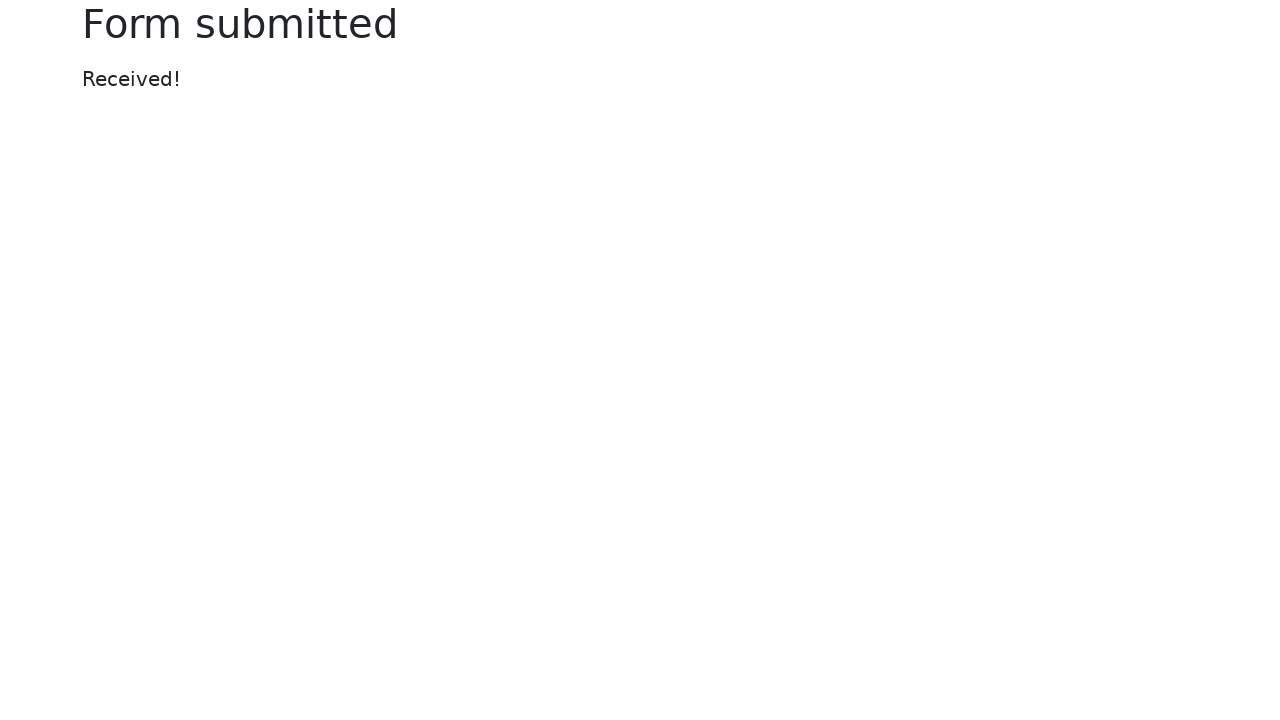